Tests right-click context menu functionality by performing a right-click action on a specific element

Starting URL: https://swisnl.github.io/jQuery-contextMenu/demo.html

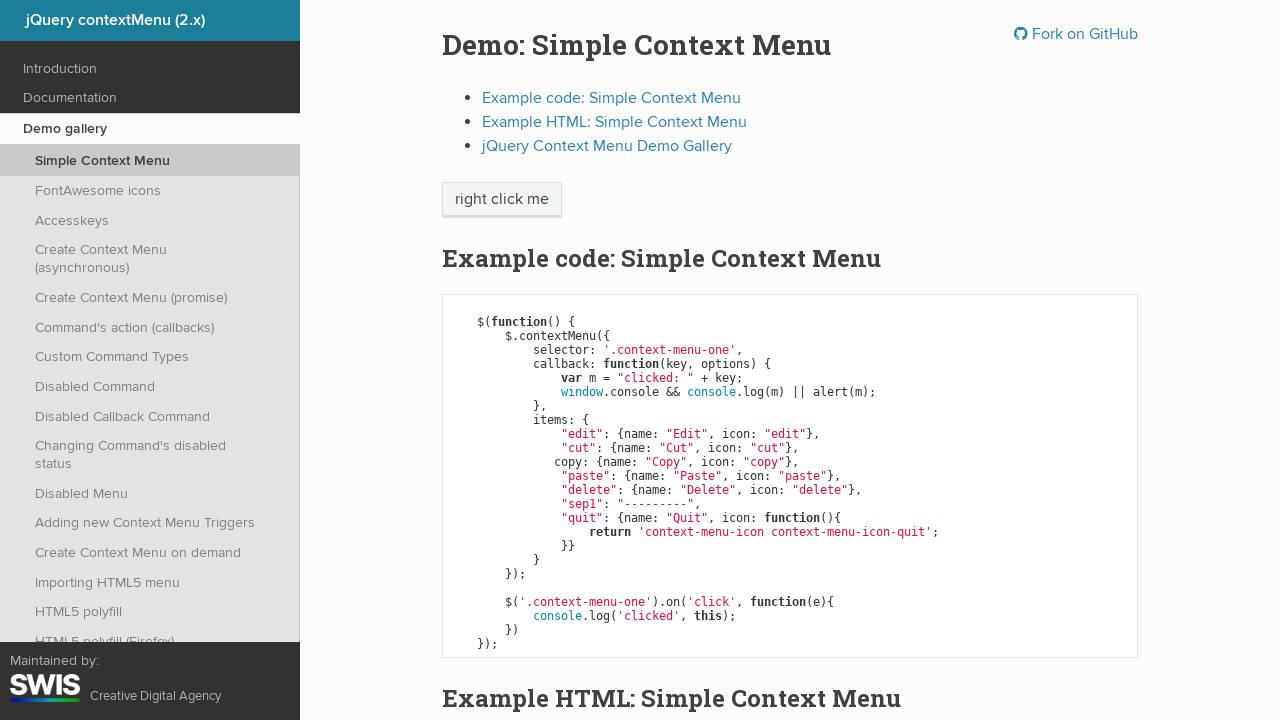

Located the 'right click me' element
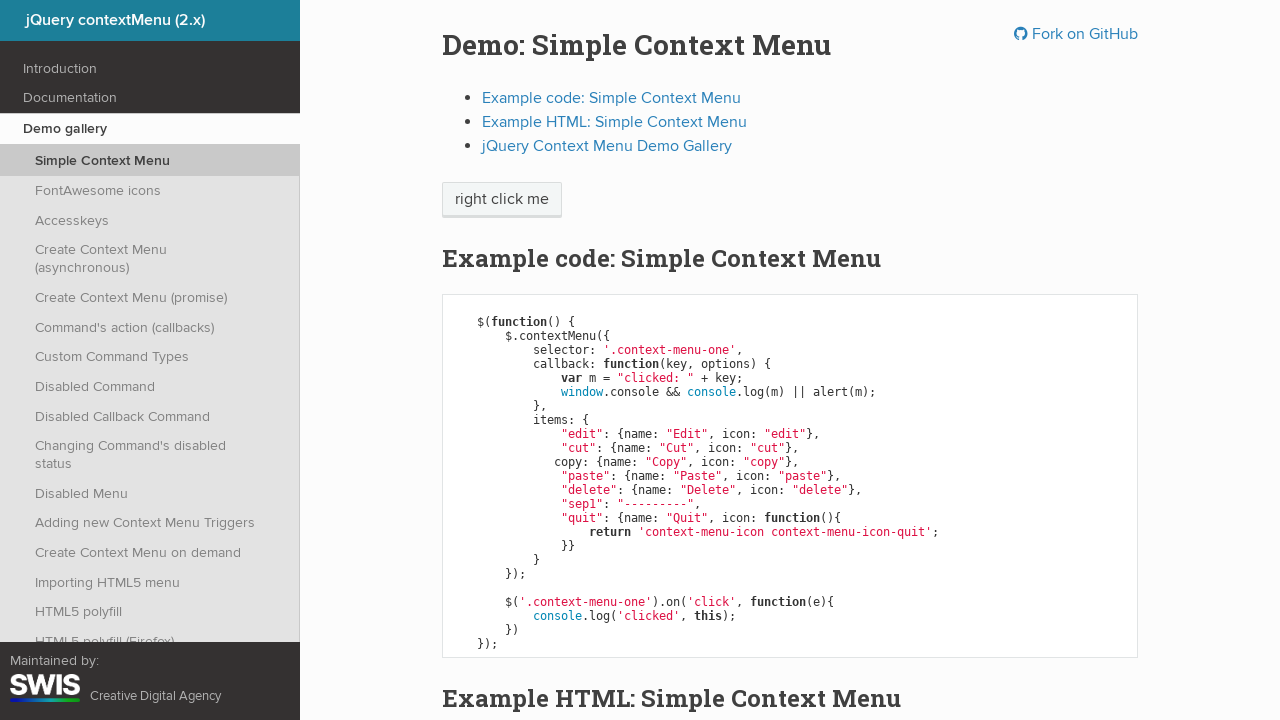

Performed right-click action on the element at (502, 200) on xpath=//span[text()='right click me']
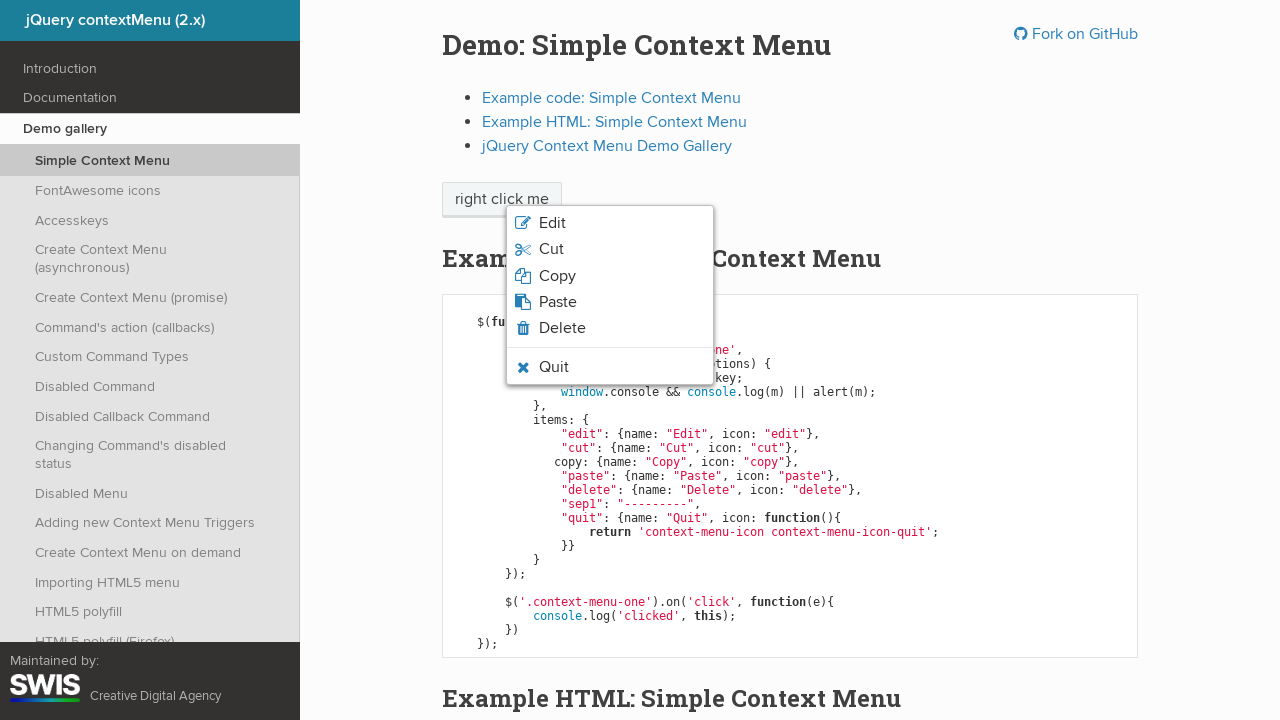

Waited 2 seconds for context menu to appear
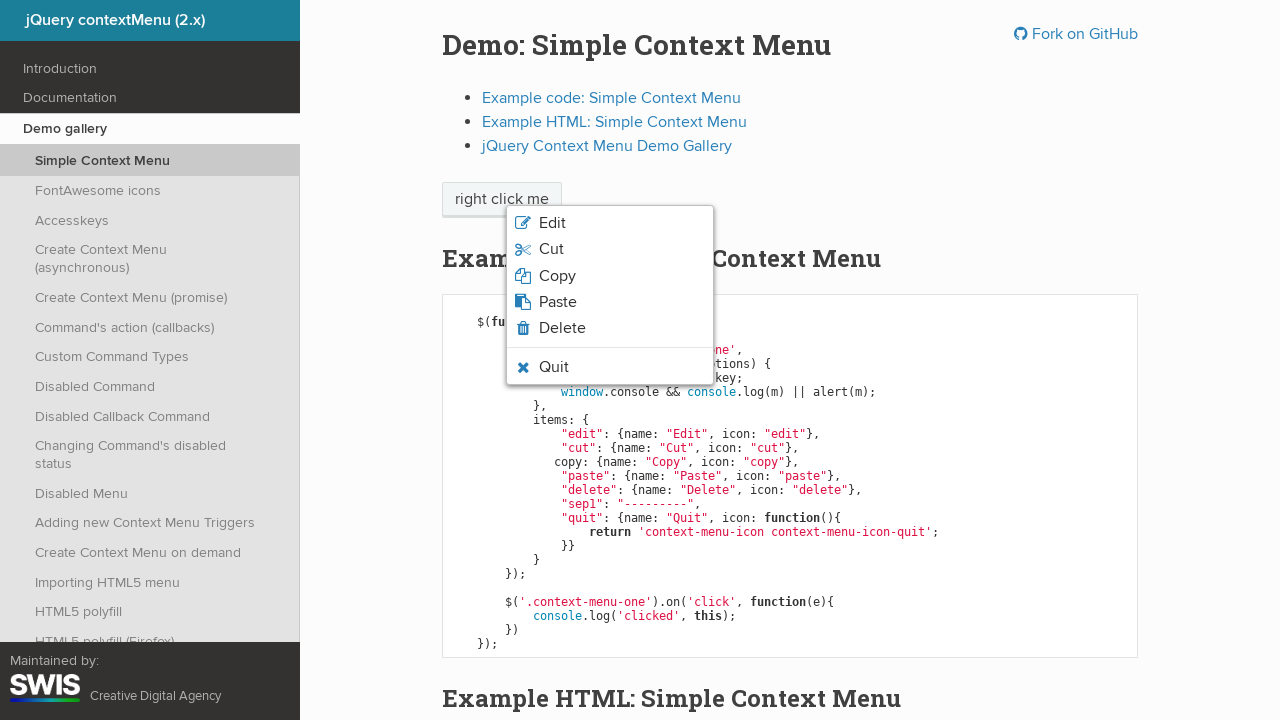

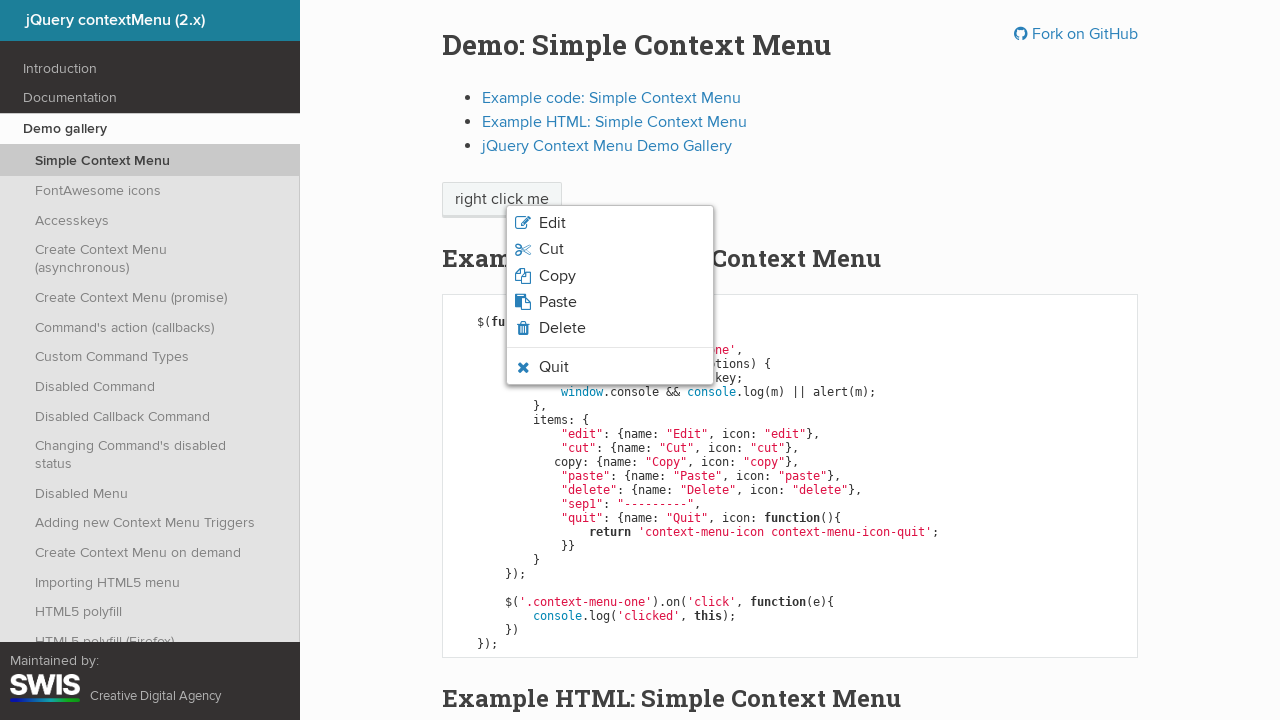